Tests color picker by using keyboard to change its value

Starting URL: https://www.selenium.dev/selenium/web/web-form.html

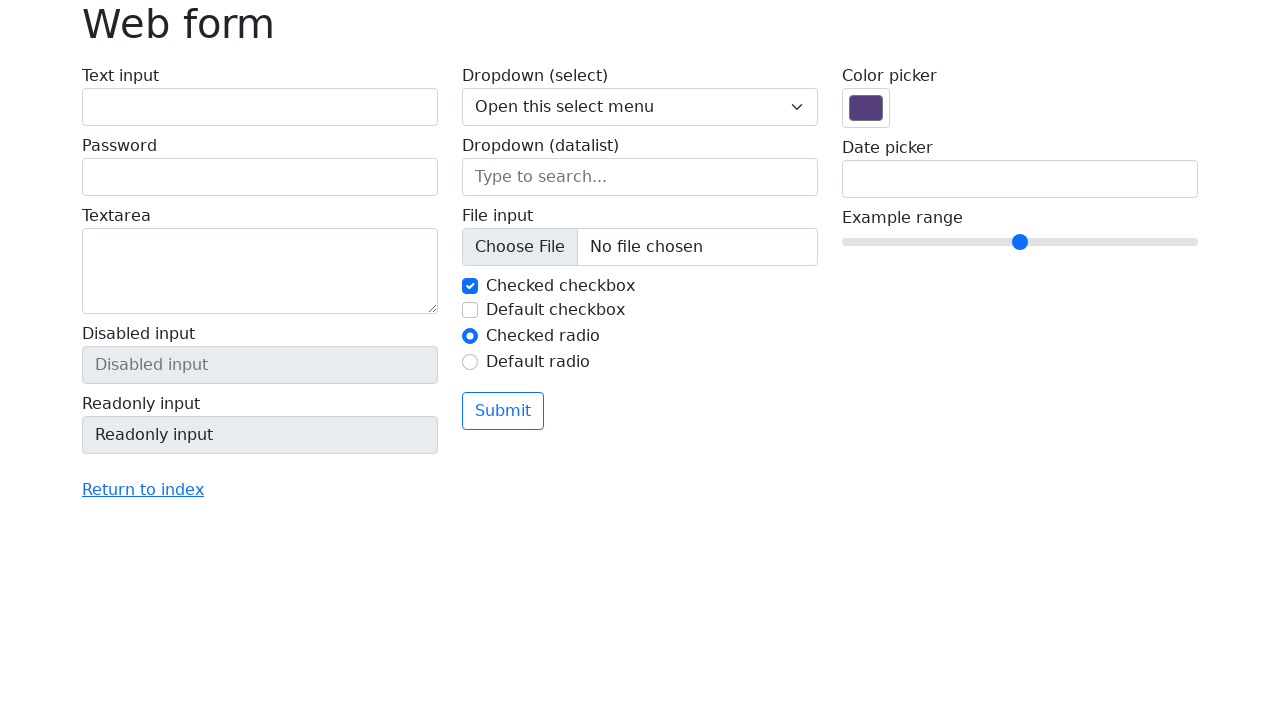

Located color input field
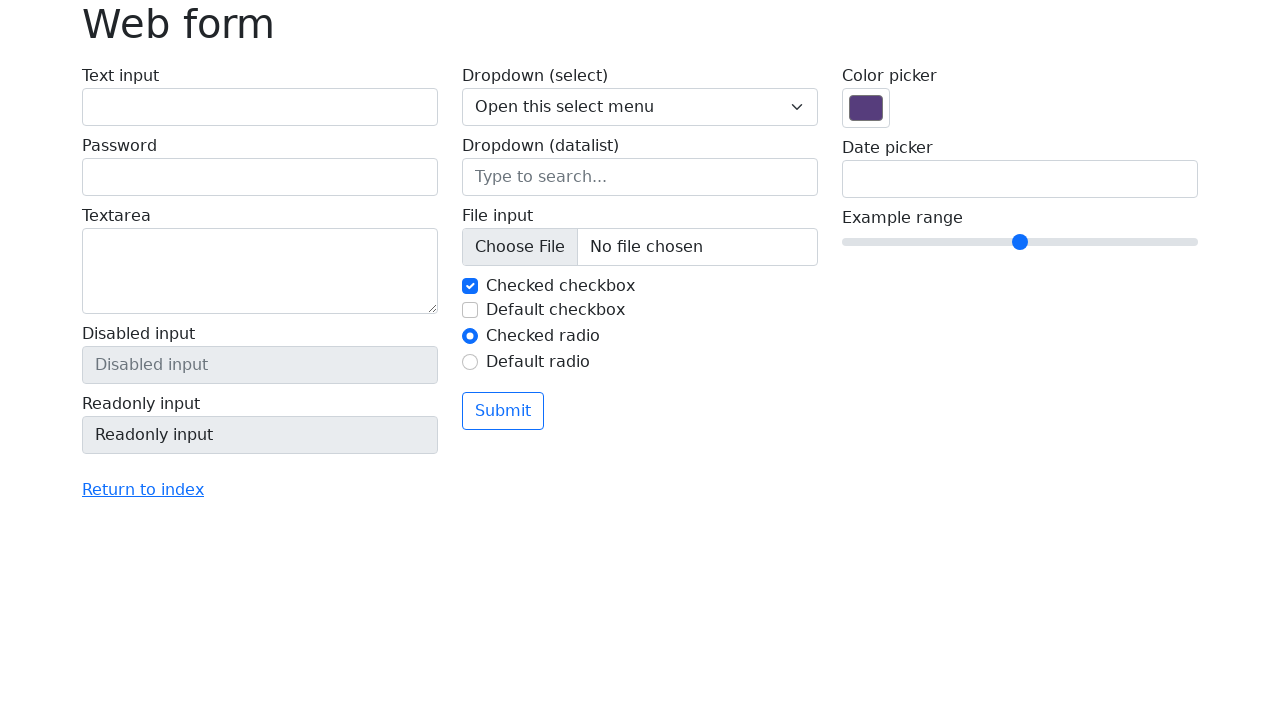

Clicked color input field at (866, 108) on input[name='my-colors']
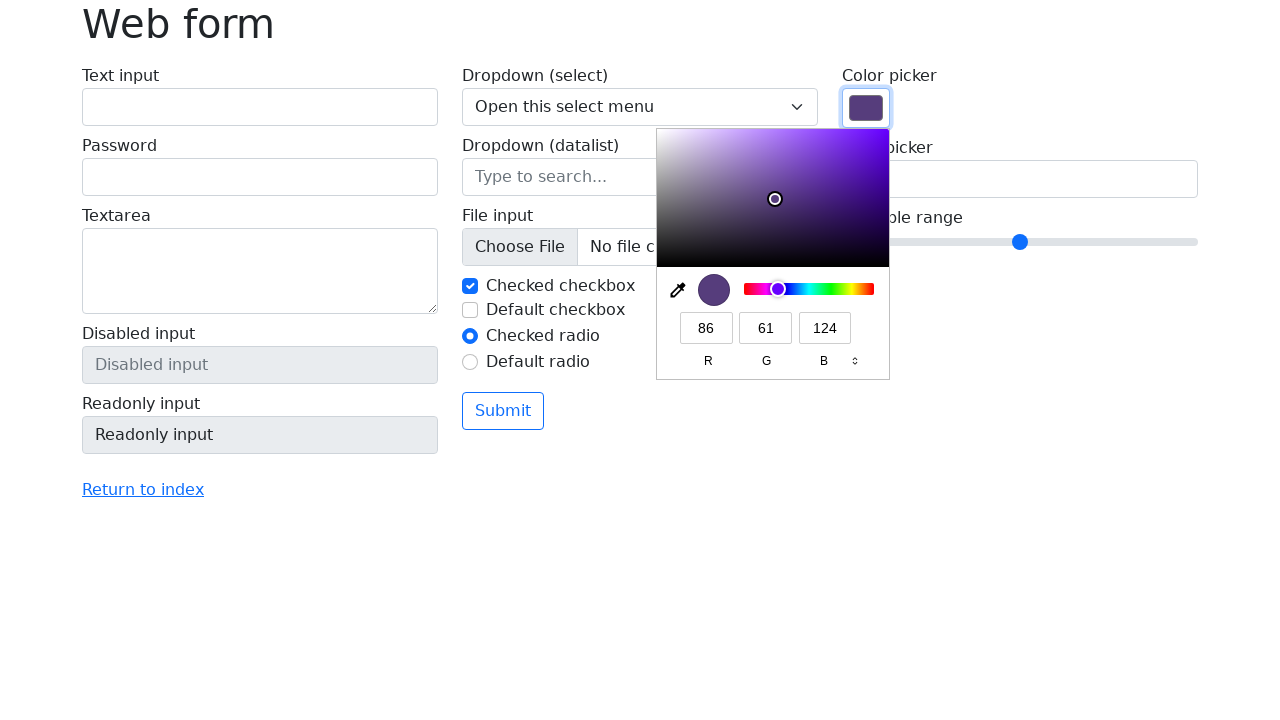

Pressed ArrowLeft key to change color value on input[name='my-colors']
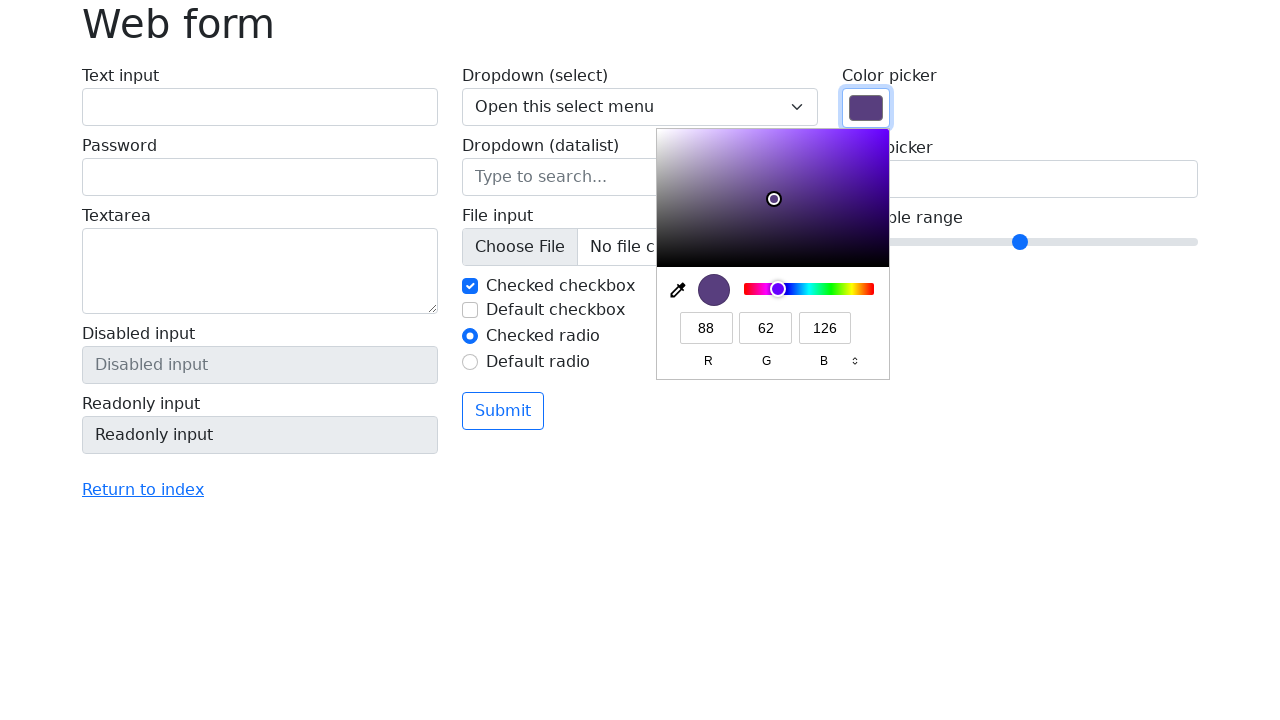

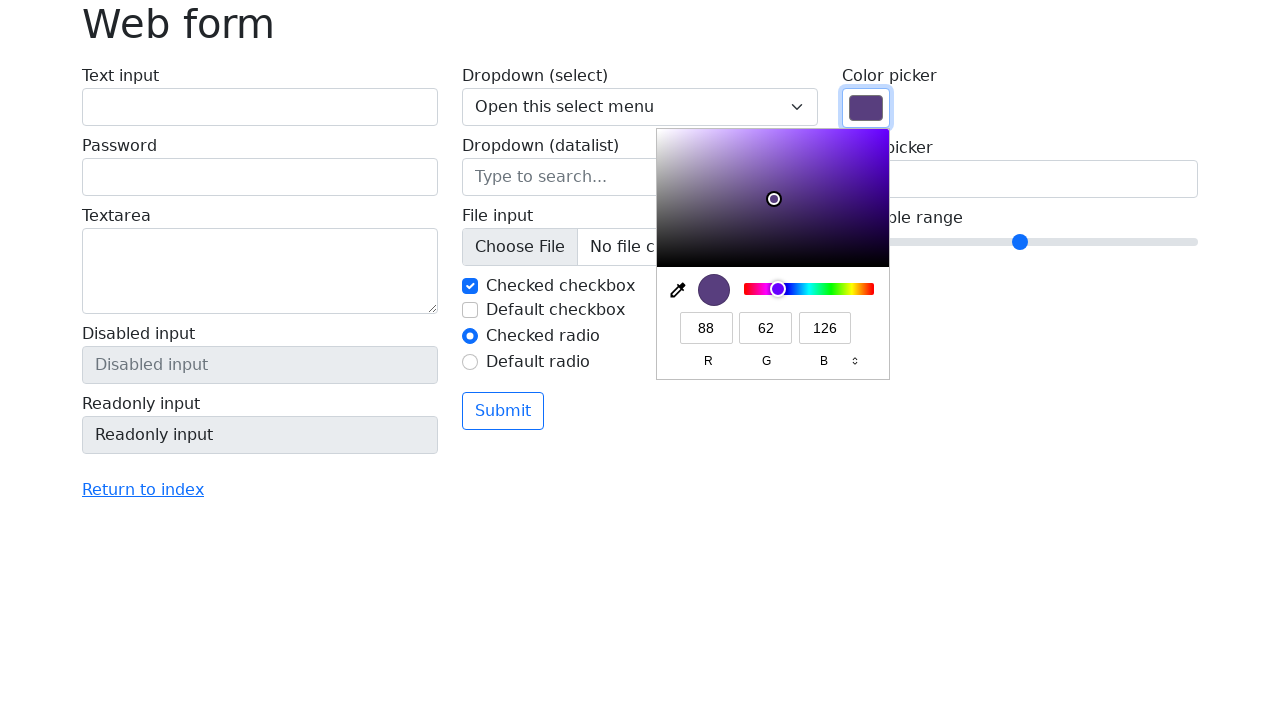